Verifies that the OpenCart demo store page loads correctly by checking that the page title is "Your Store" and the URL contains "opencart"

Starting URL: https://naveenautomationlabs.com/opencart/

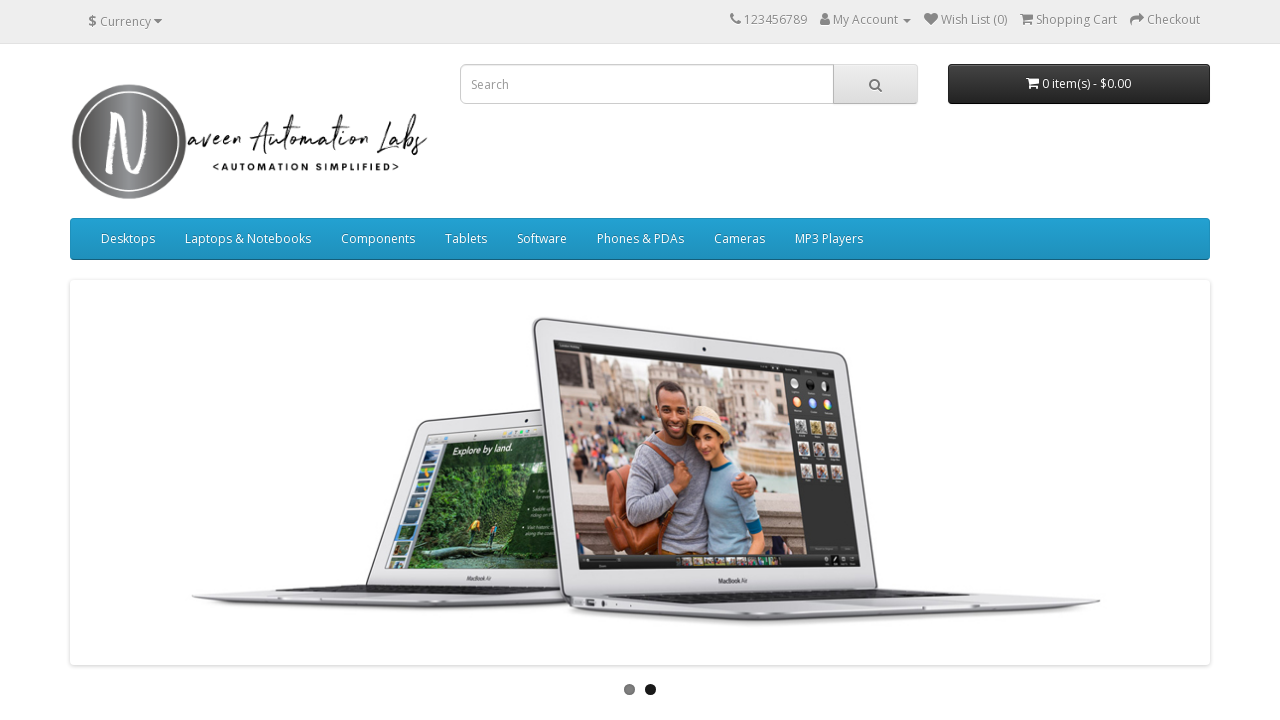

Waited for page to load (domcontentloaded state)
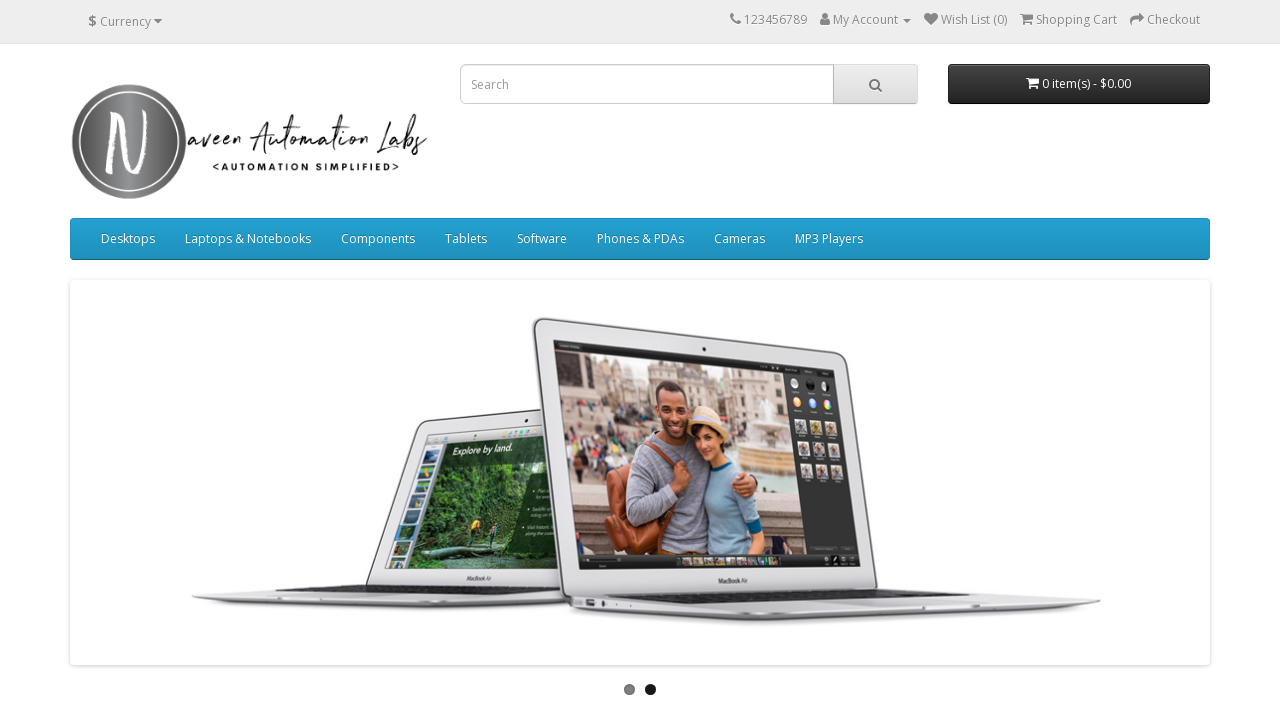

Retrieved page title
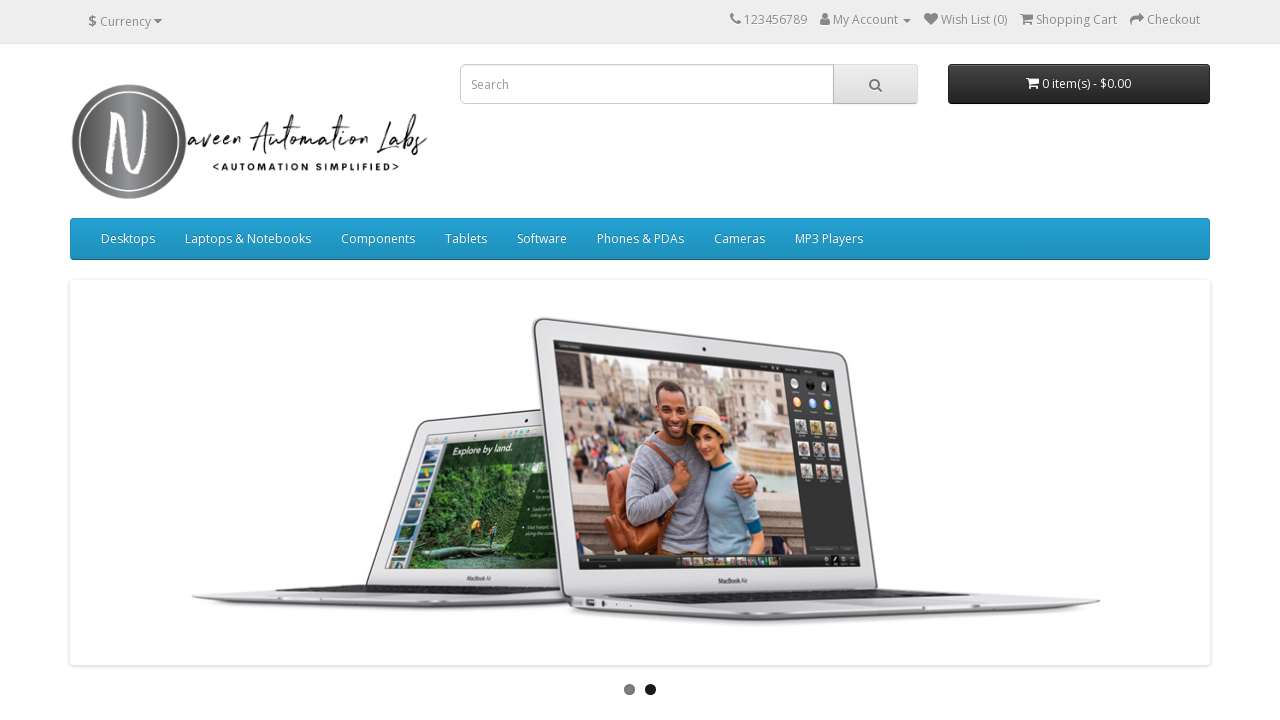

Verified page title is 'Your Store'
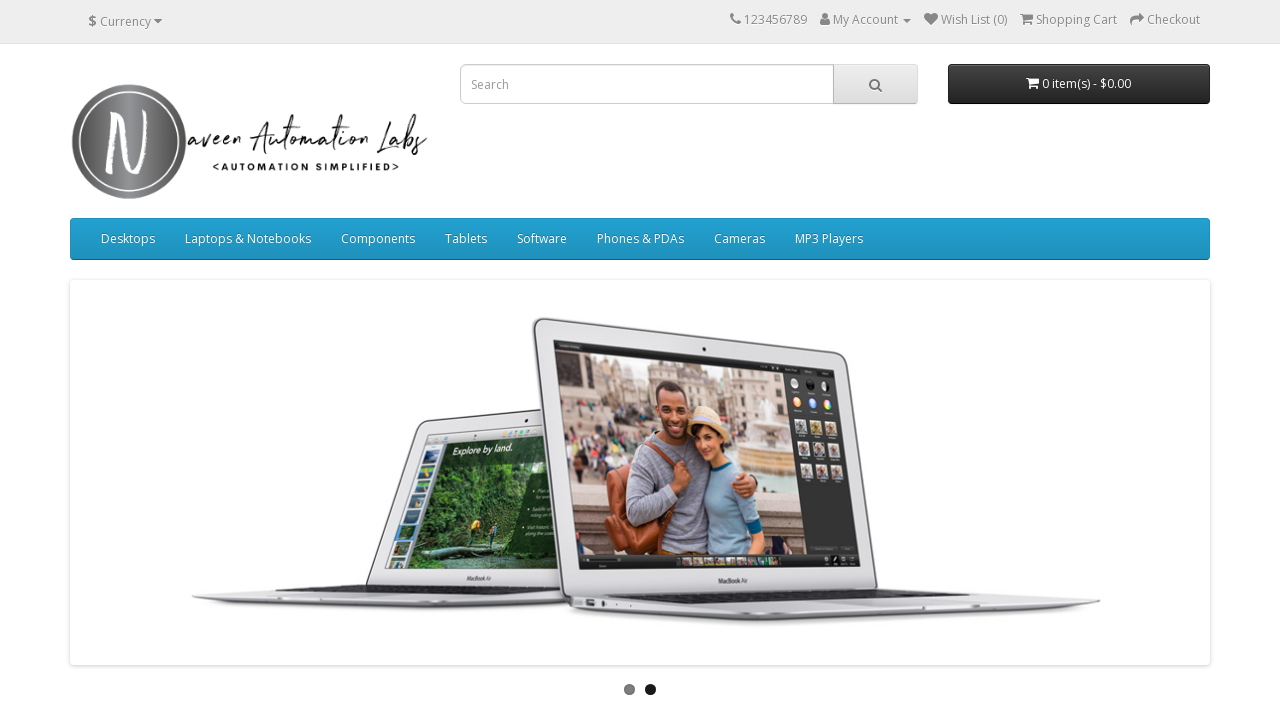

Retrieved current page URL
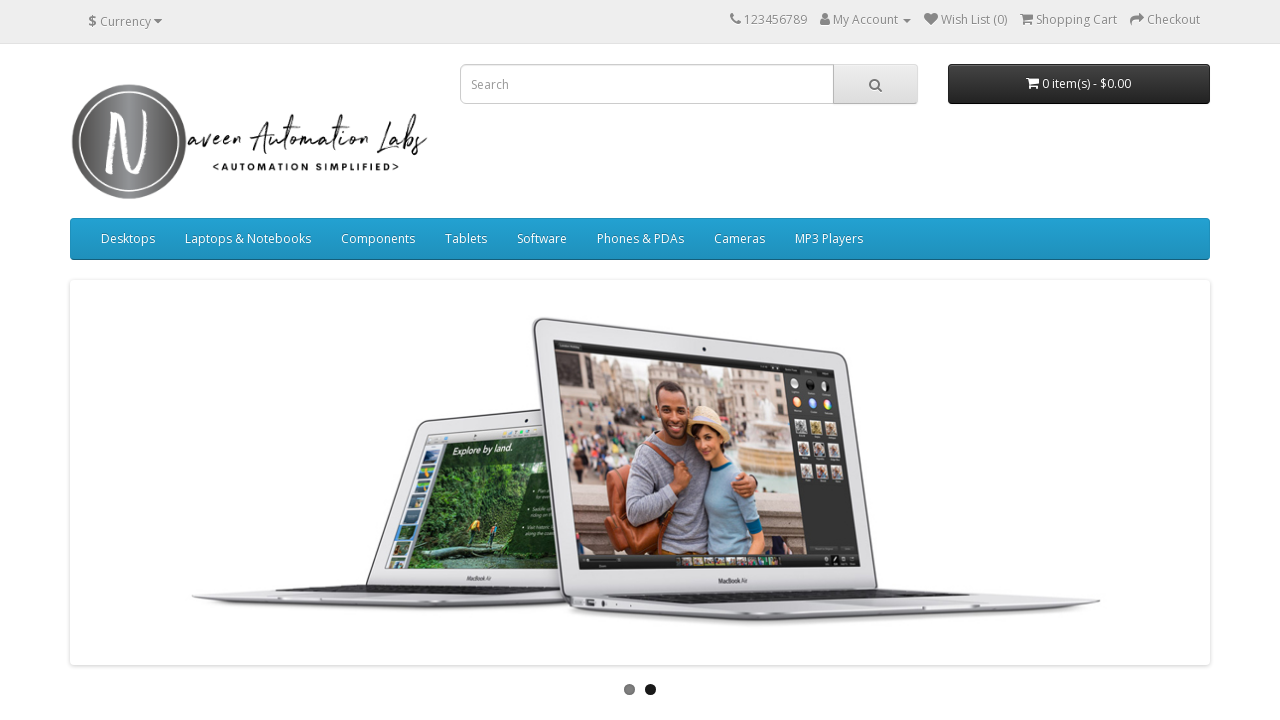

Verified URL contains 'opencart'
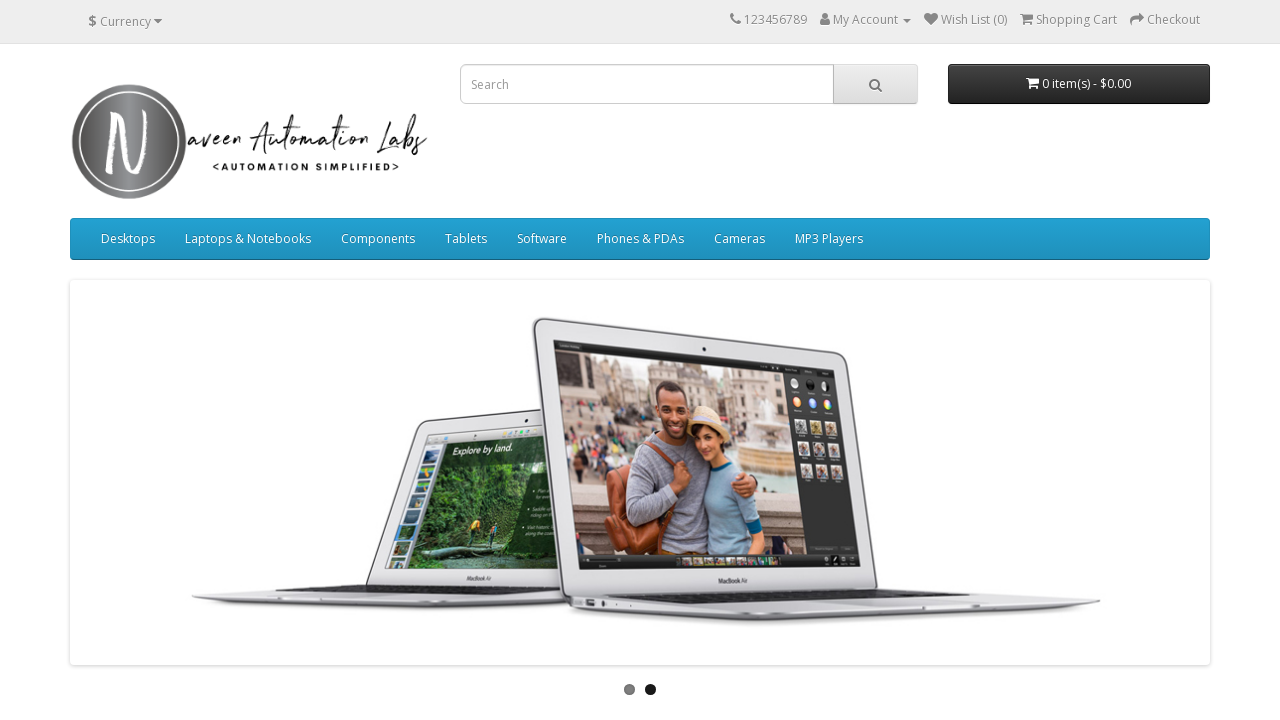

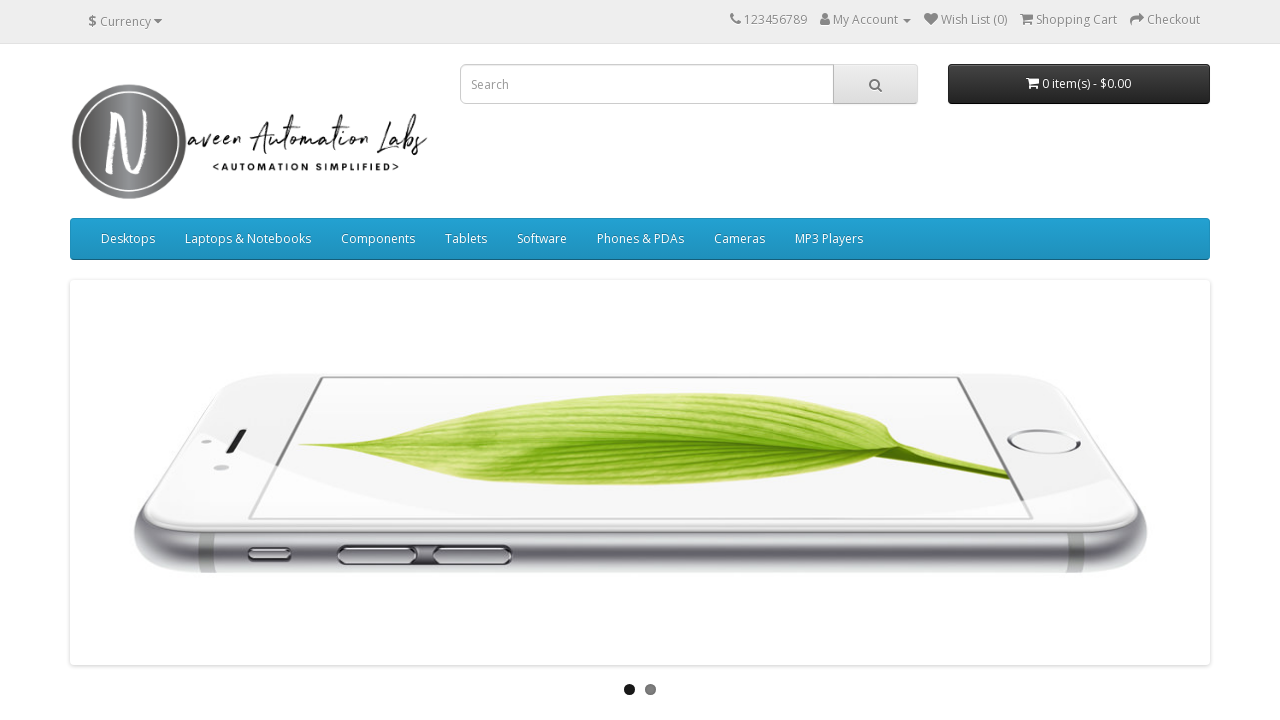